Navigates to a YouTube video page and waits for video thumbnail/image elements to load

Starting URL: https://www.youtube.com/watch?v=P4z1O3miesI

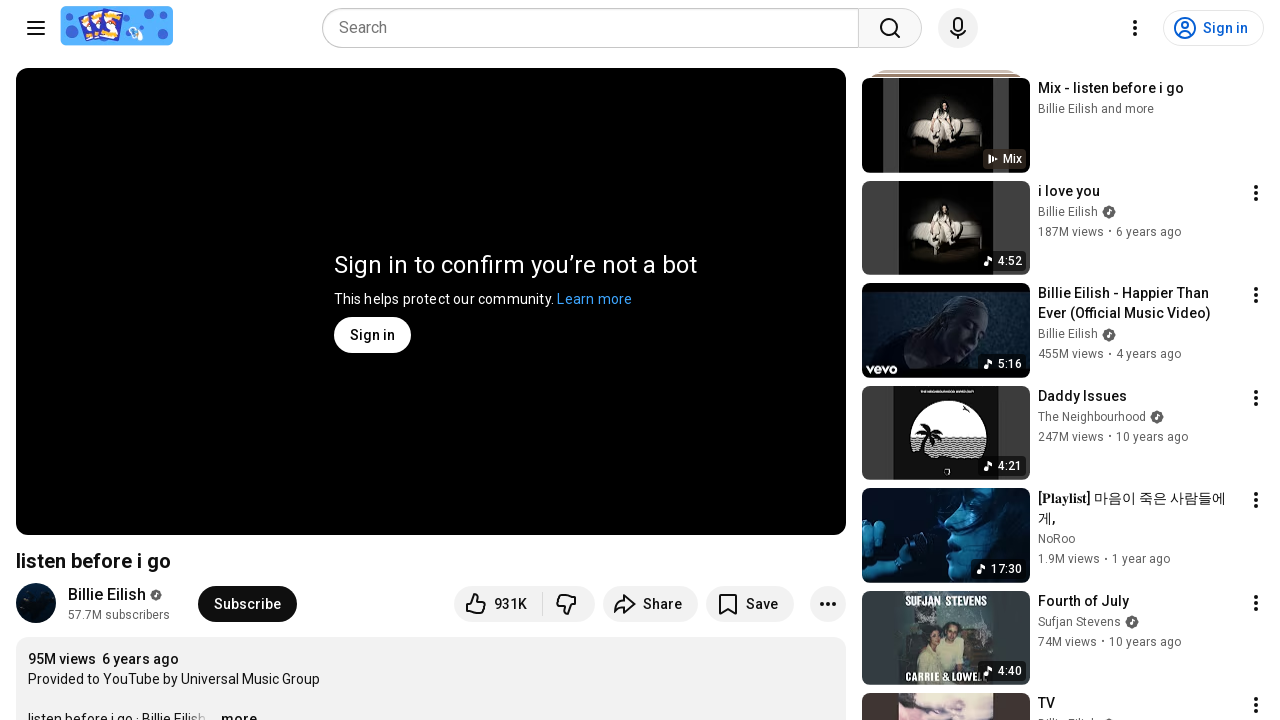

Waited for YouTube video thumbnail/image elements to load
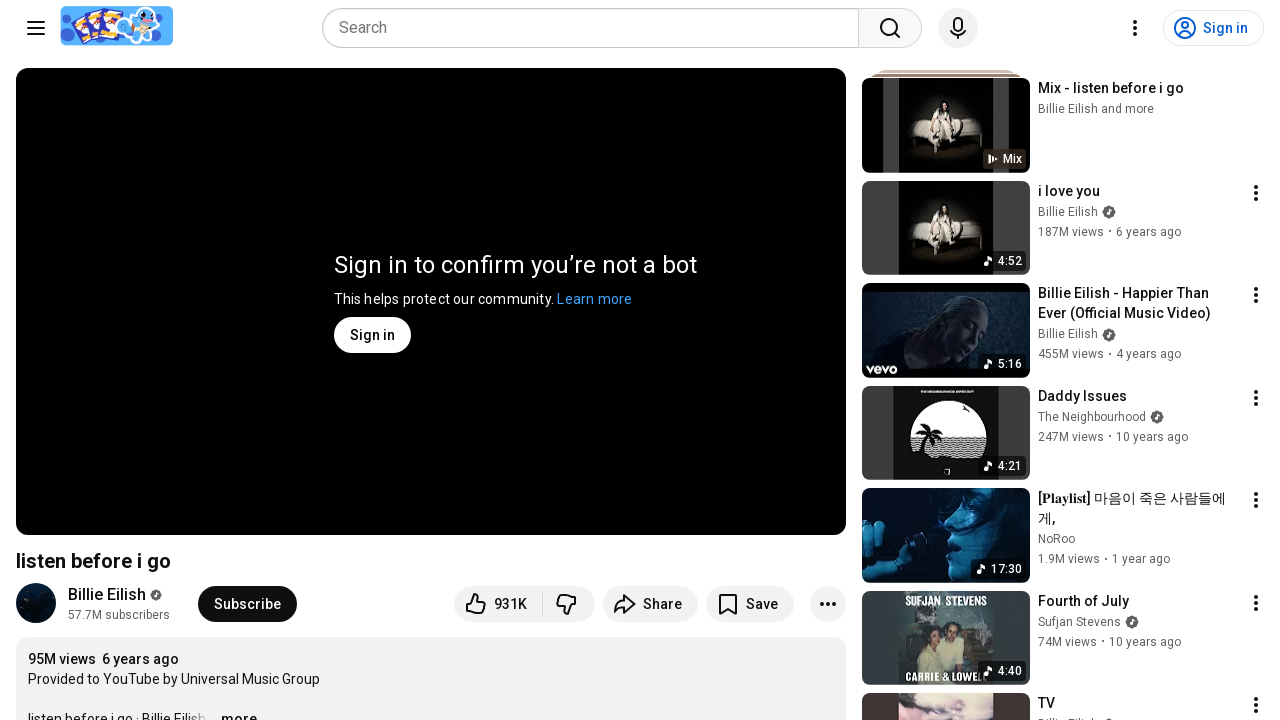

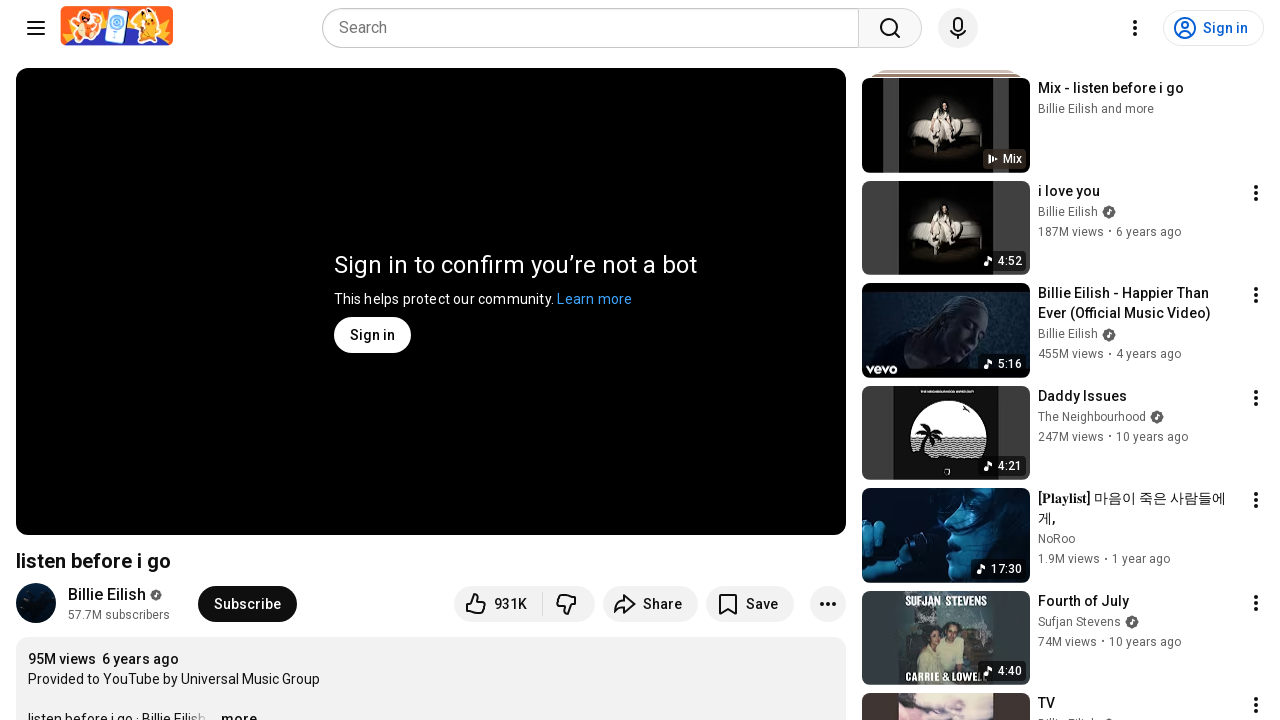